Tests the jQuery UI spinner widget by interacting with toggle, get value, and set value buttons.

Starting URL: https://jqueryui.com/spinner/

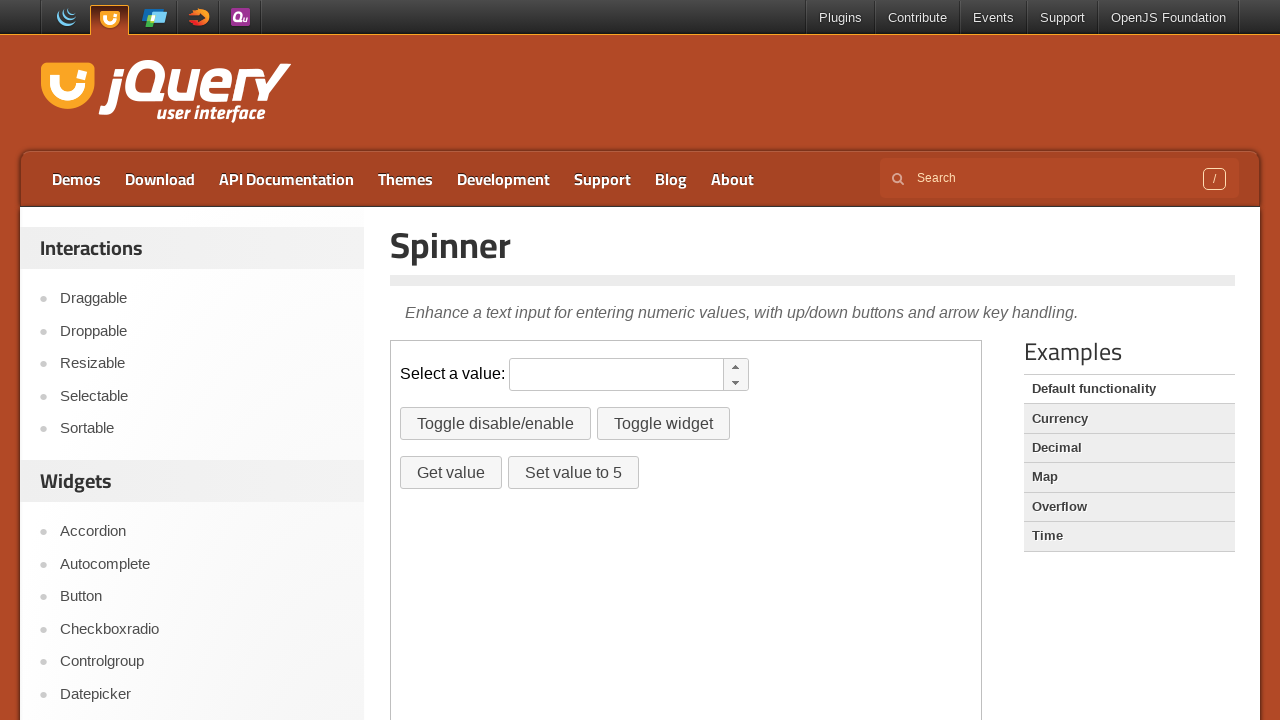

Located the demo iframe
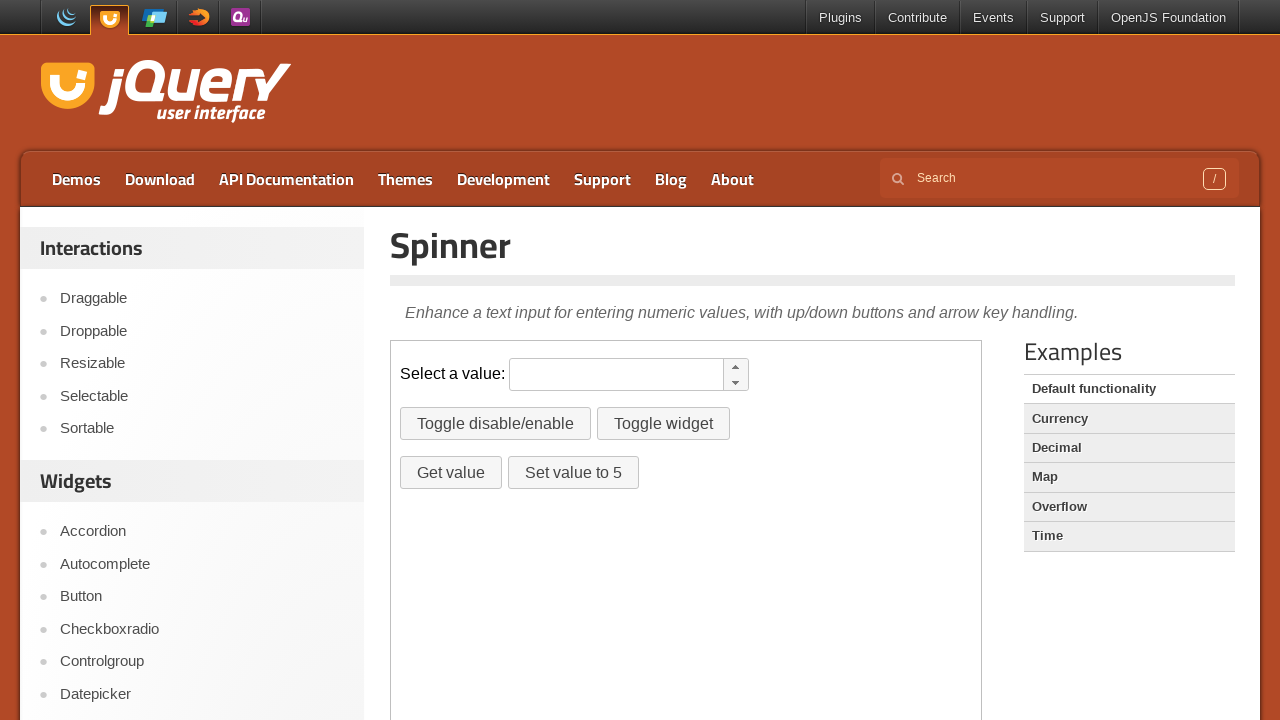

Clicked toggle enable/disable button at (496, 424) on iframe.demo-frame >> nth=0 >> internal:control=enter-frame >> #disable
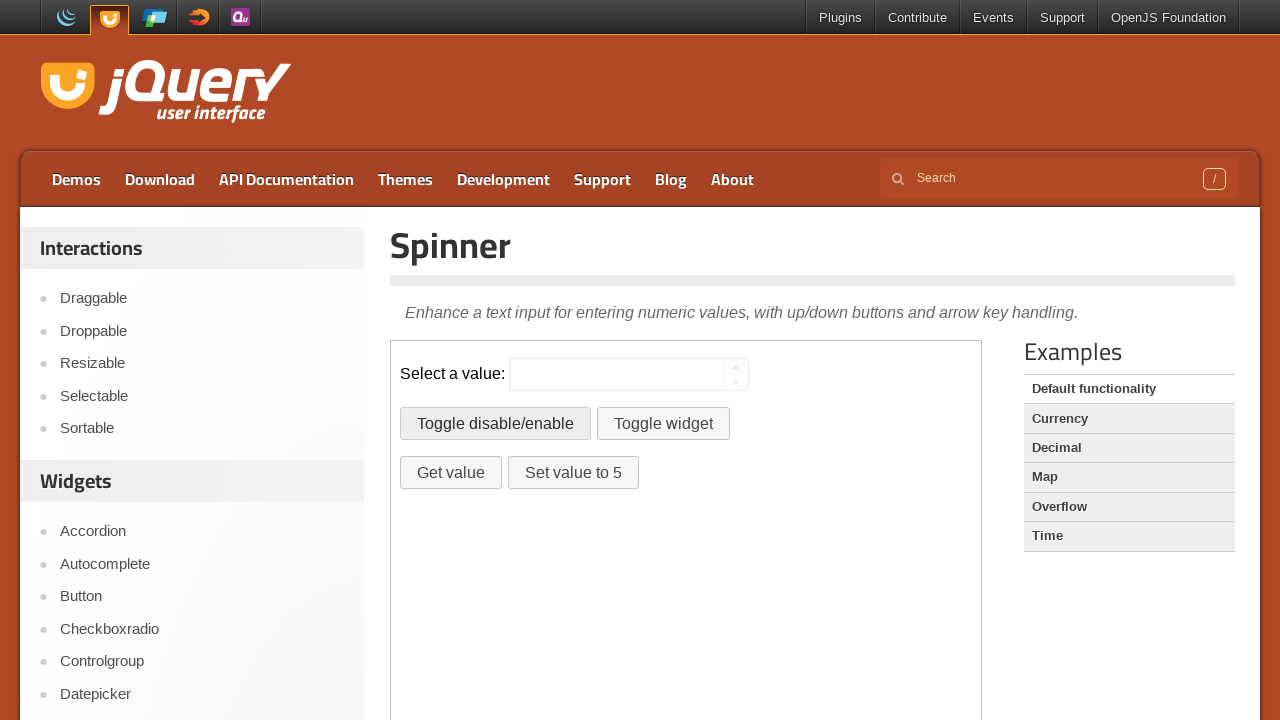

Clicked toggle widget button at (663, 424) on iframe.demo-frame >> nth=0 >> internal:control=enter-frame >> #destroy
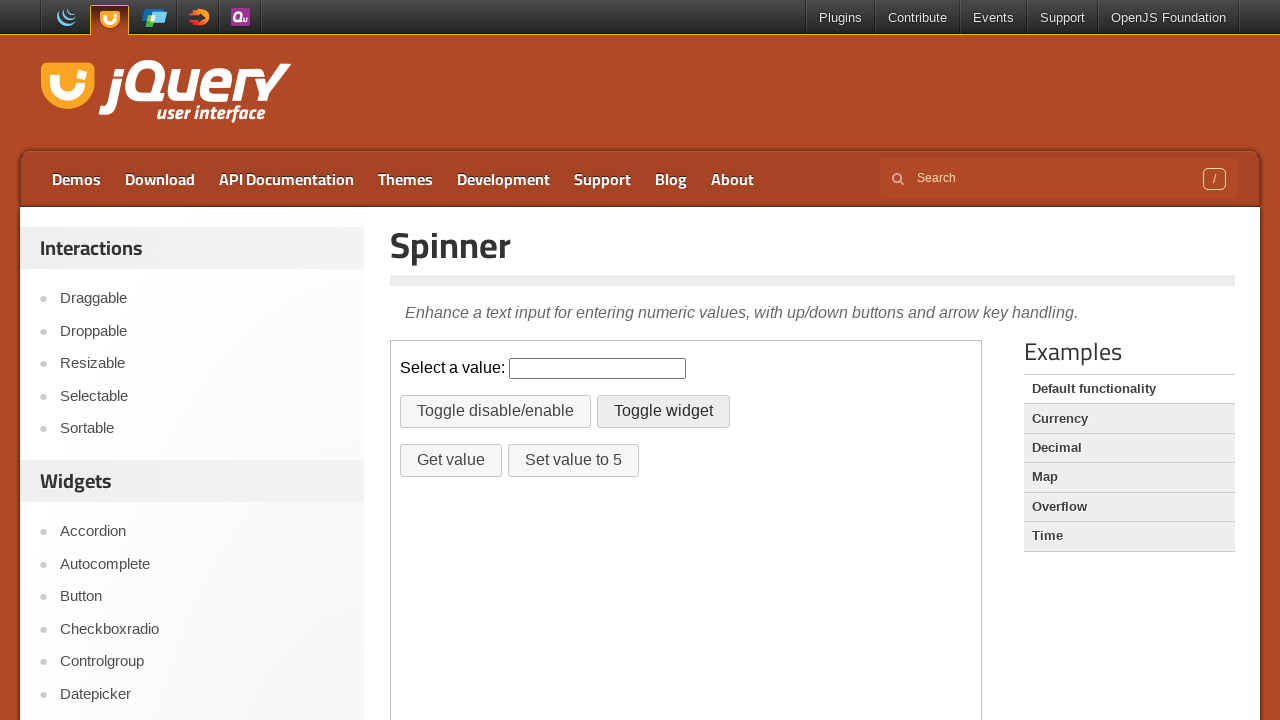

Entered value '3' in spinner input on iframe.demo-frame >> nth=0 >> internal:control=enter-frame >> #spinner
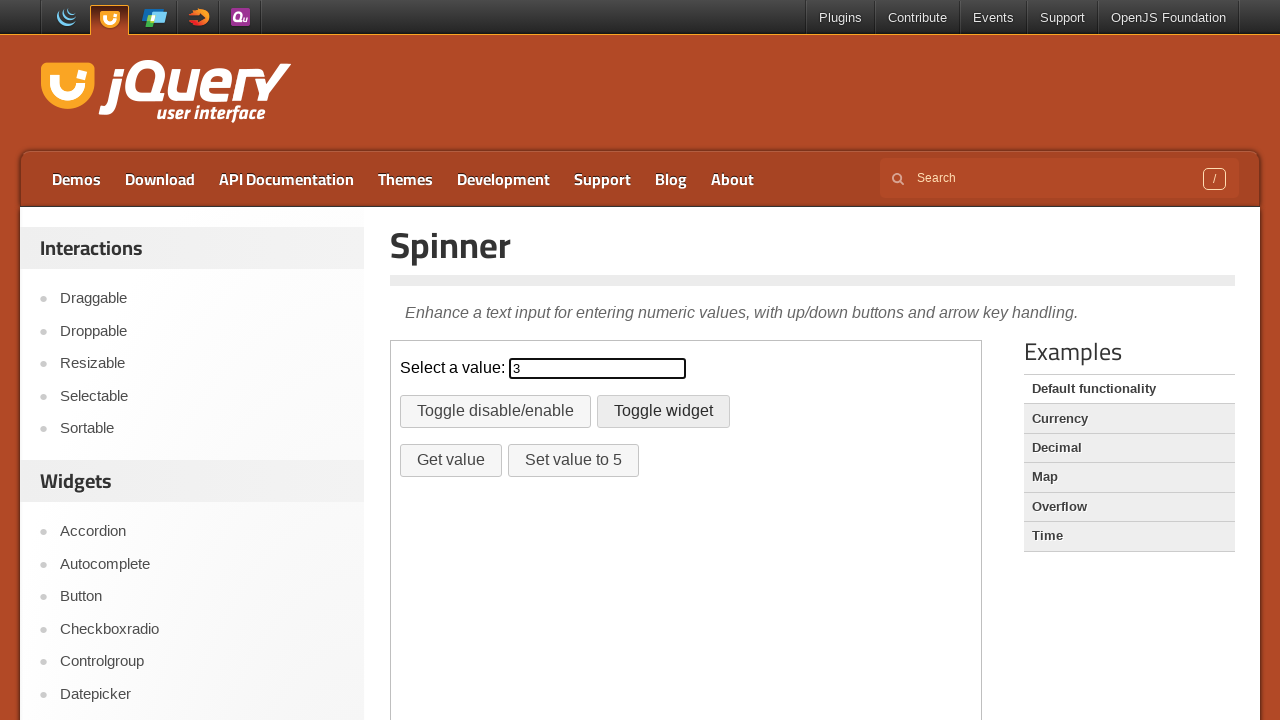

Clicked get value button at (451, 460) on iframe.demo-frame >> nth=0 >> internal:control=enter-frame >> #getvalue
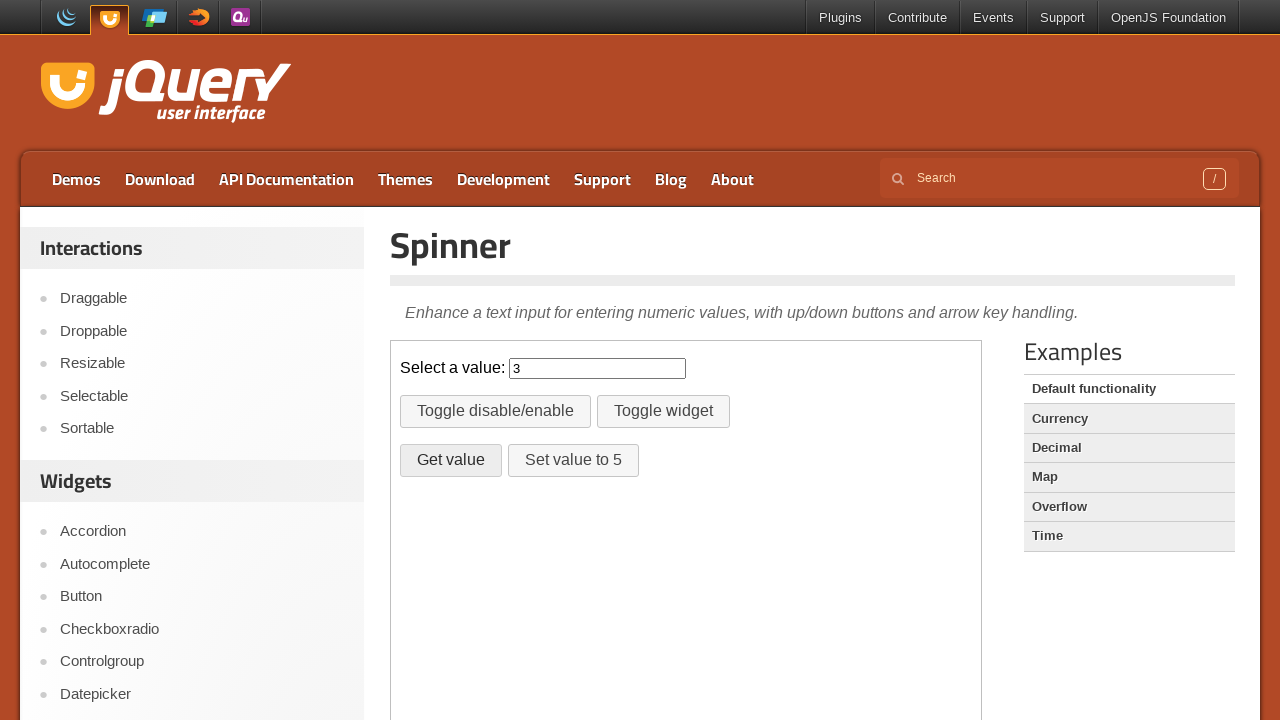

Cleared the spinner input field on iframe.demo-frame >> nth=0 >> internal:control=enter-frame >> #spinner
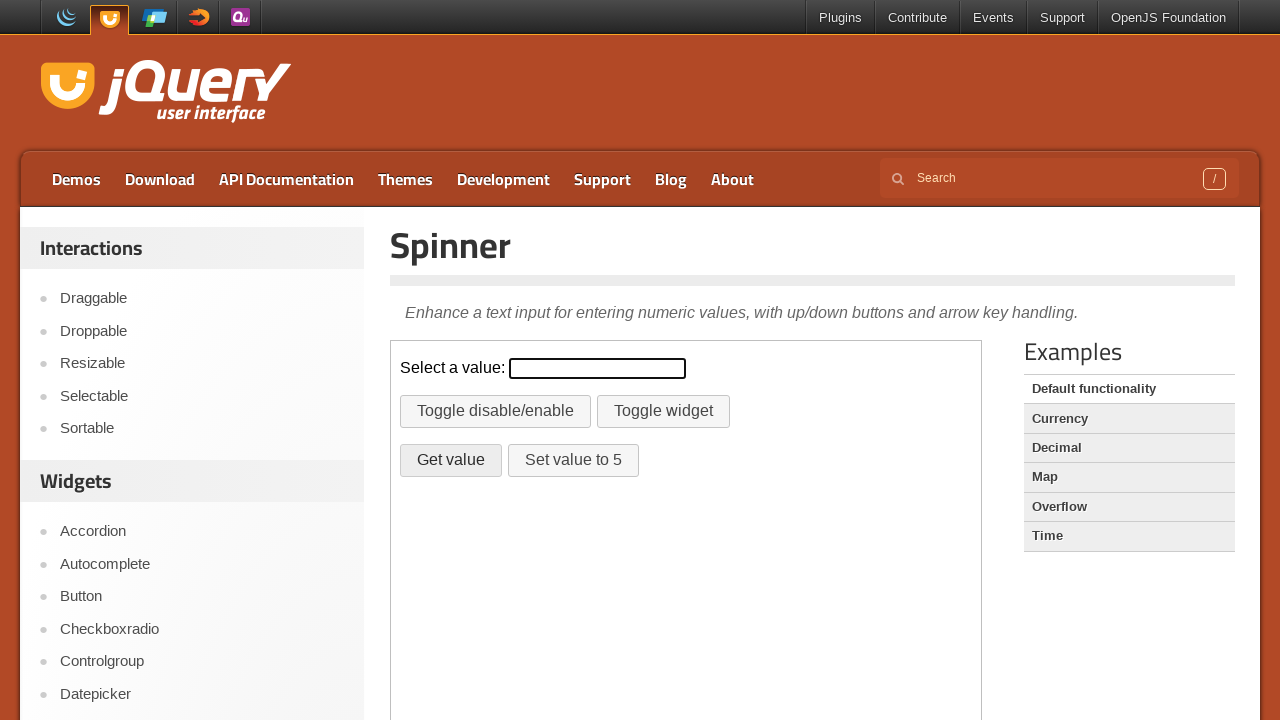

Clicked set value button at (573, 460) on iframe.demo-frame >> nth=0 >> internal:control=enter-frame >> #setvalue
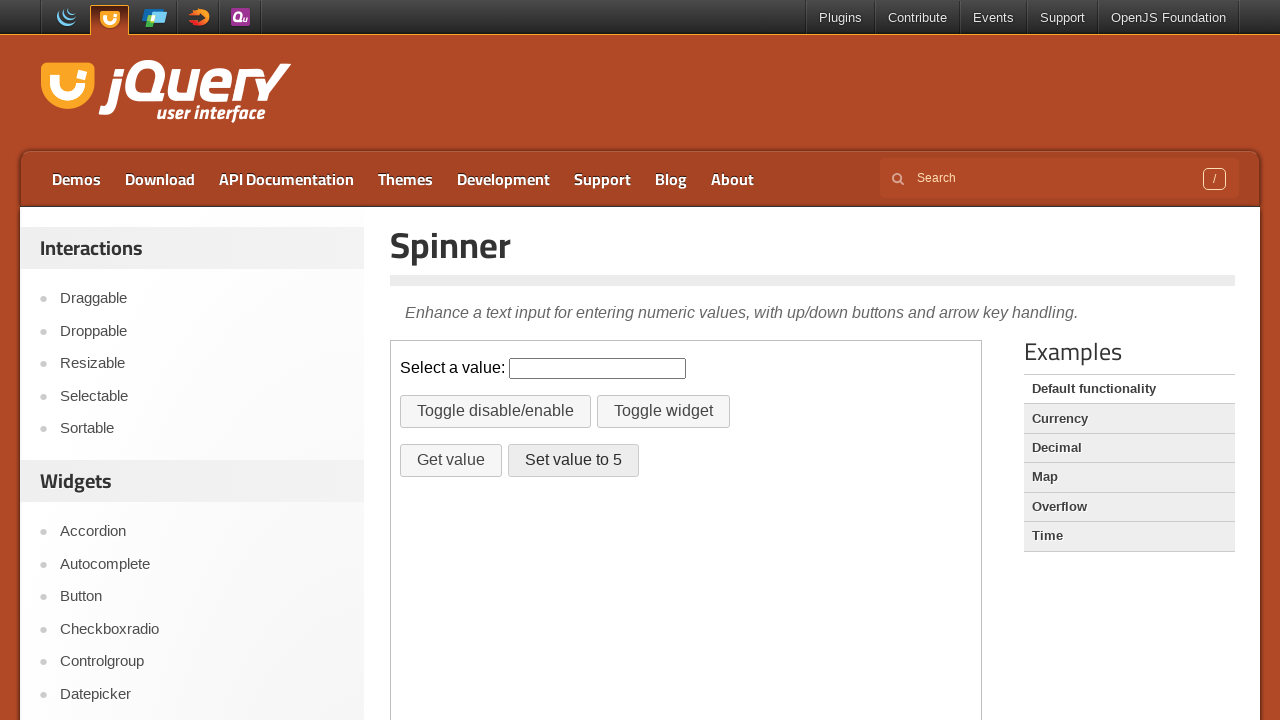

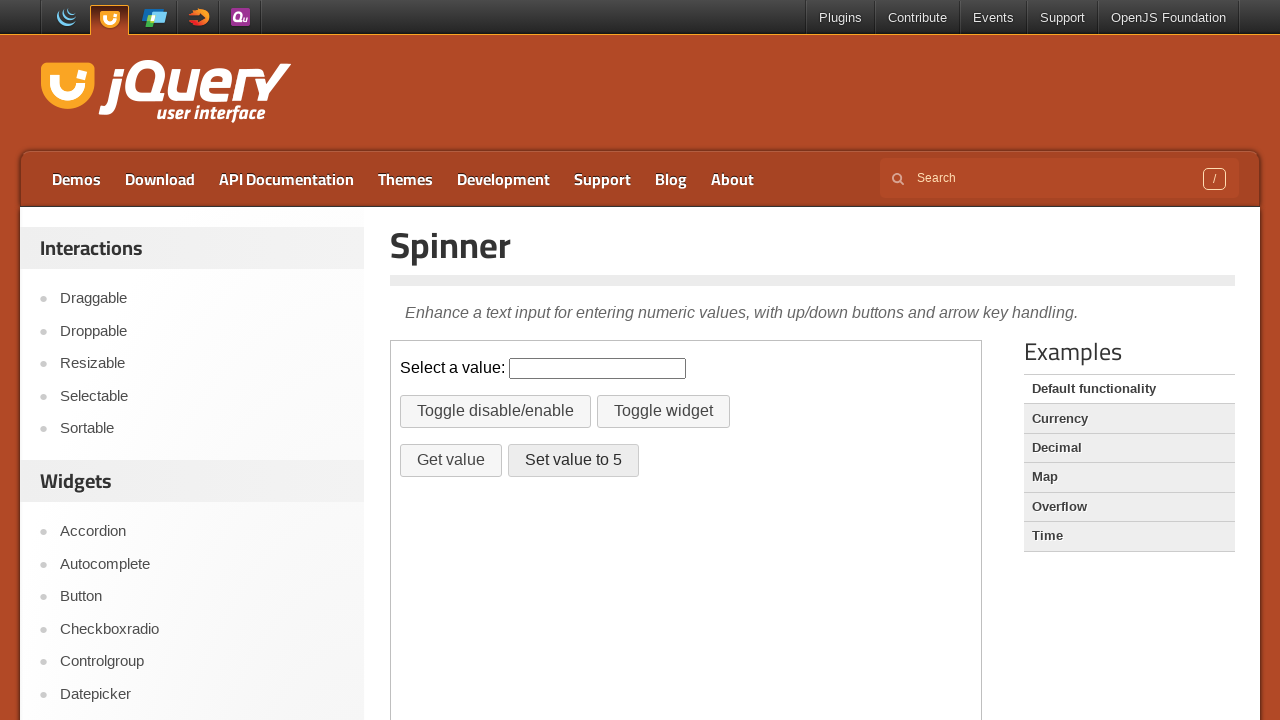